Navigates to YouTube homepage and takes a screenshot of the page

Starting URL: https://www.youtube.com/

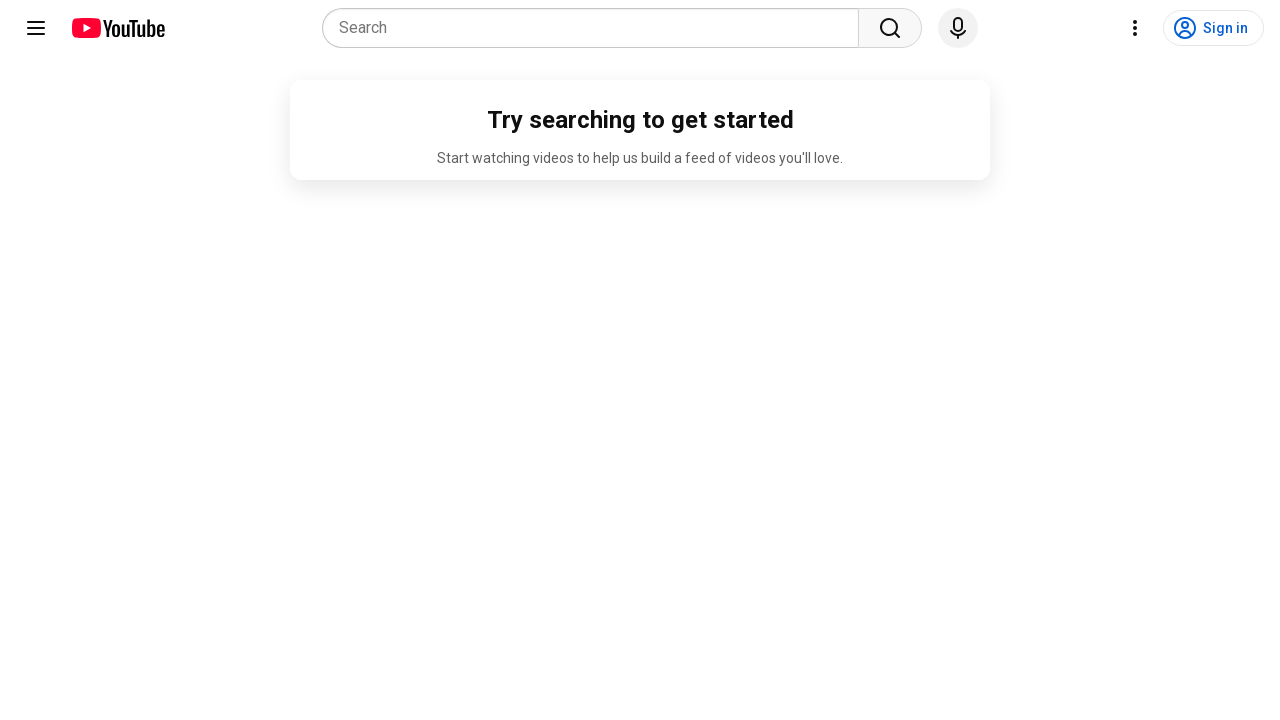

YouTube homepage DOM content loaded
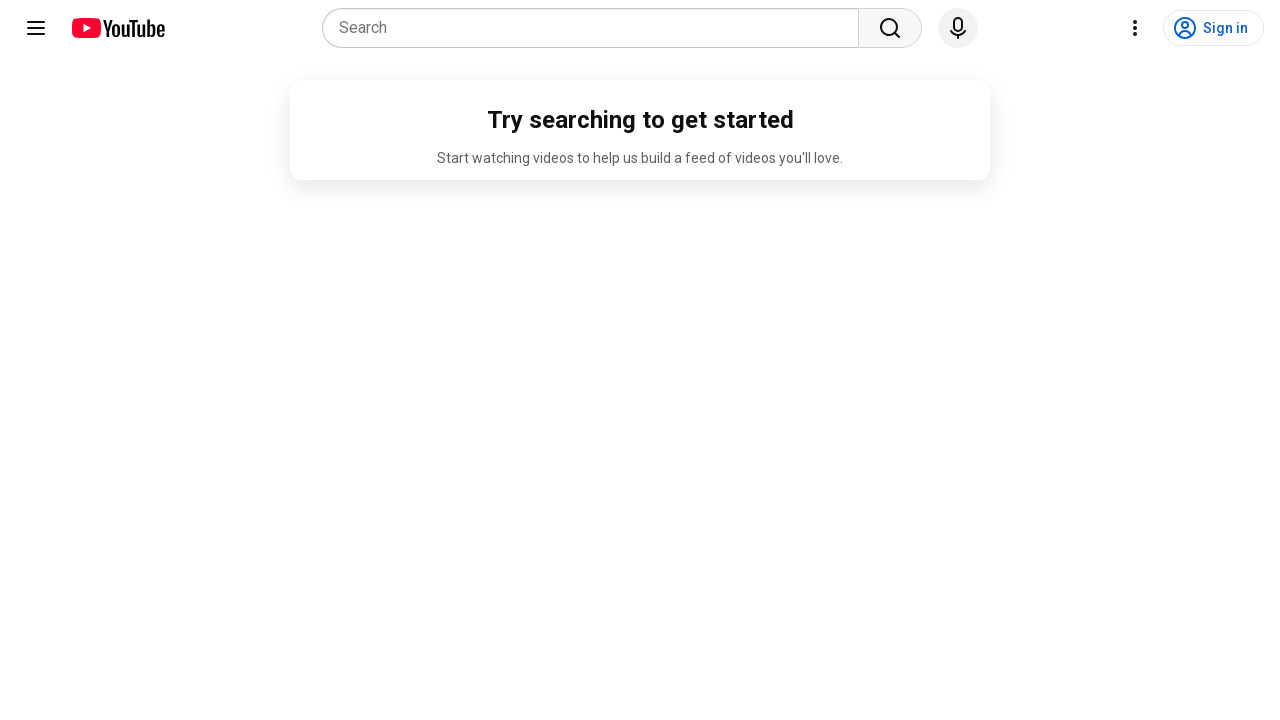

Captured screenshot of YouTube homepage
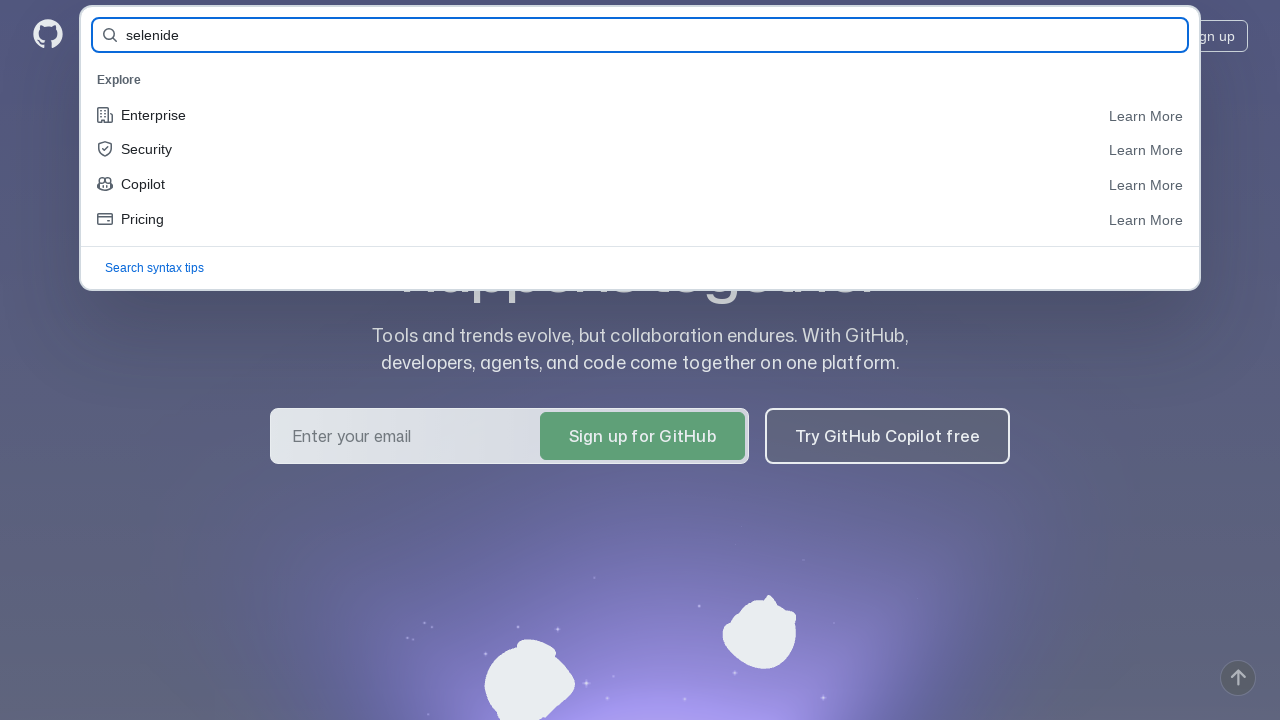

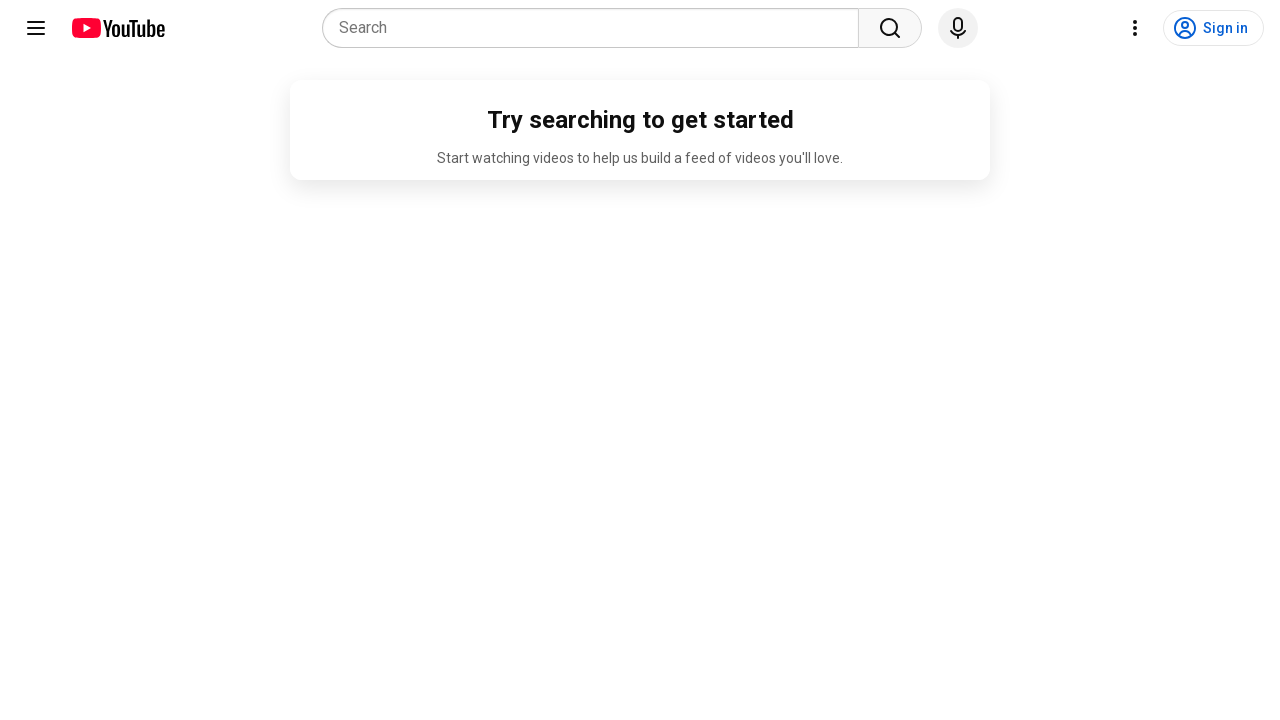